Simple navigation to YouTube homepage

Starting URL: https://www.youtube.com

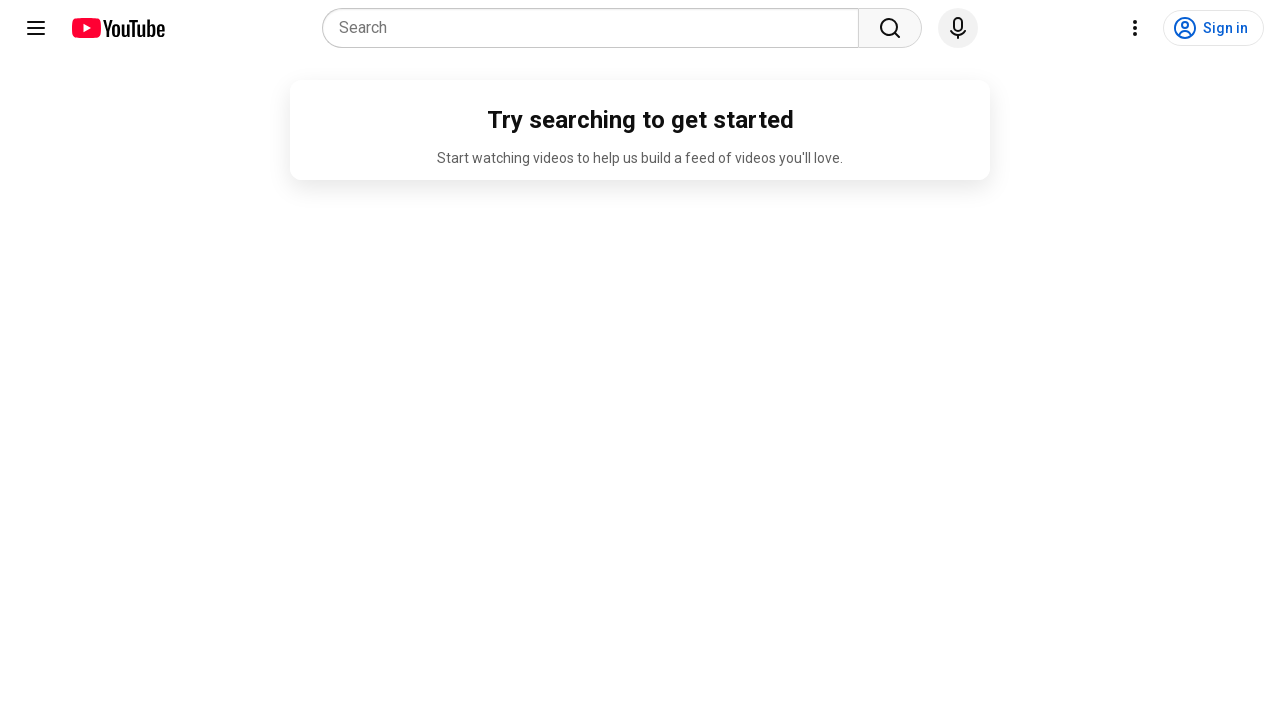

Navigated to YouTube homepage
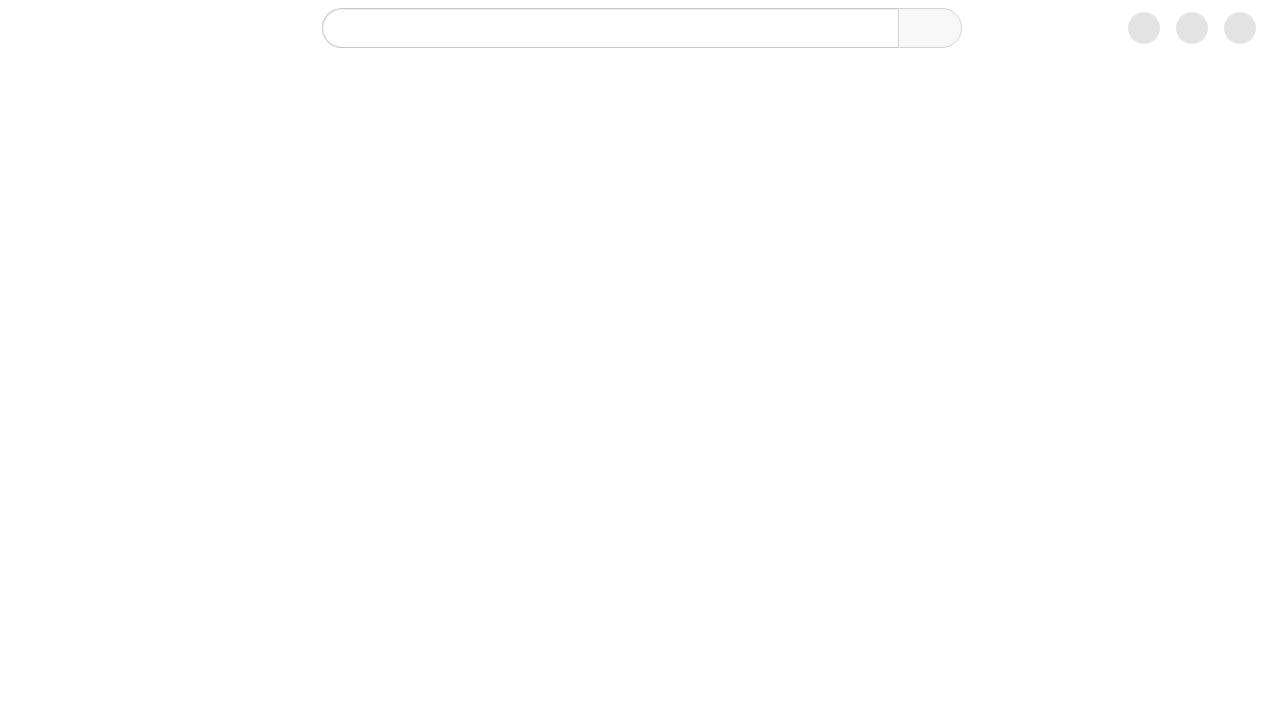

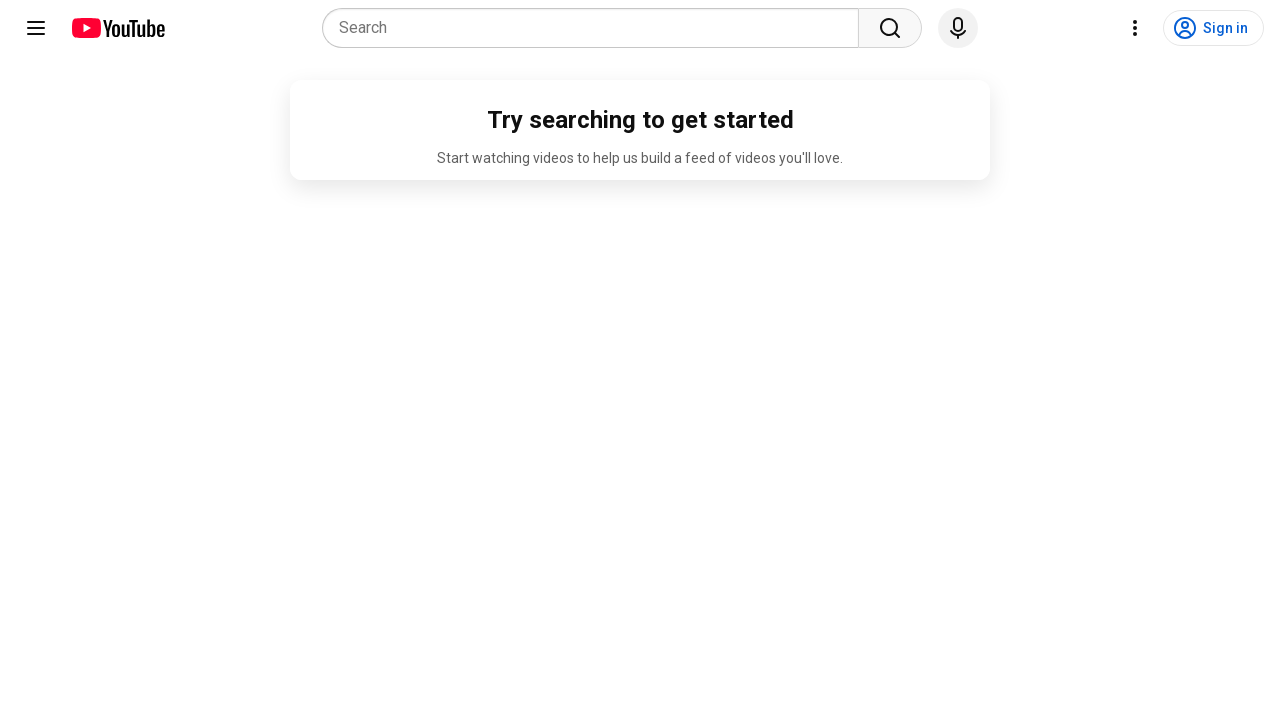